Tests nested frames functionality by navigating to the Nested Frames page, switching between outer and inner frames, and reading content from the middle frame

Starting URL: https://the-internet.herokuapp.com

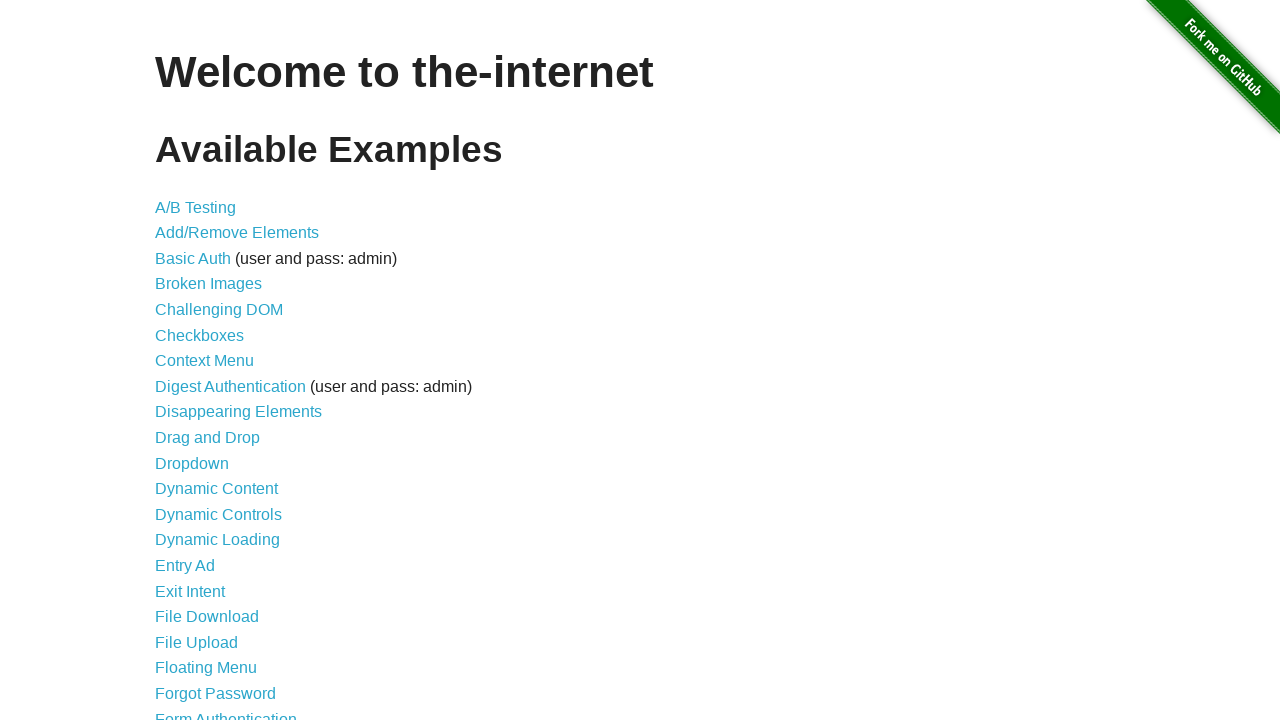

Clicked on Nested Frames link at (210, 395) on text=Nested Frames
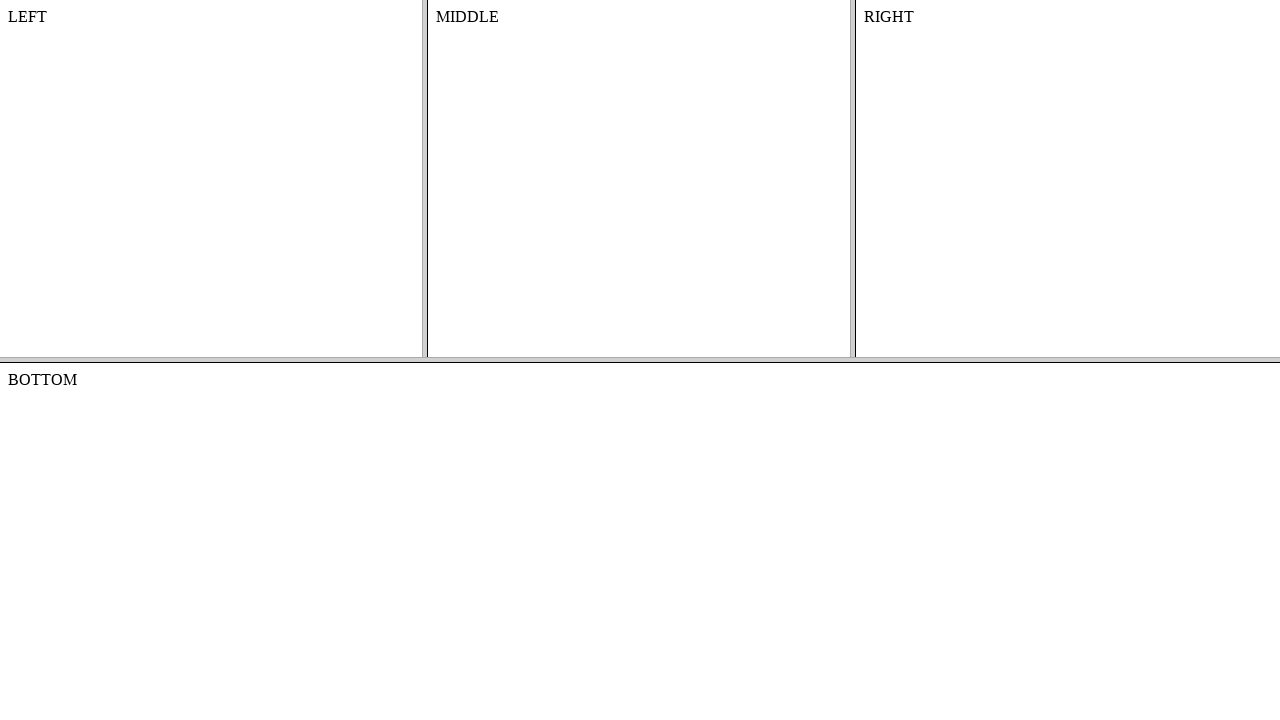

Waited for page to reach domcontentloaded state
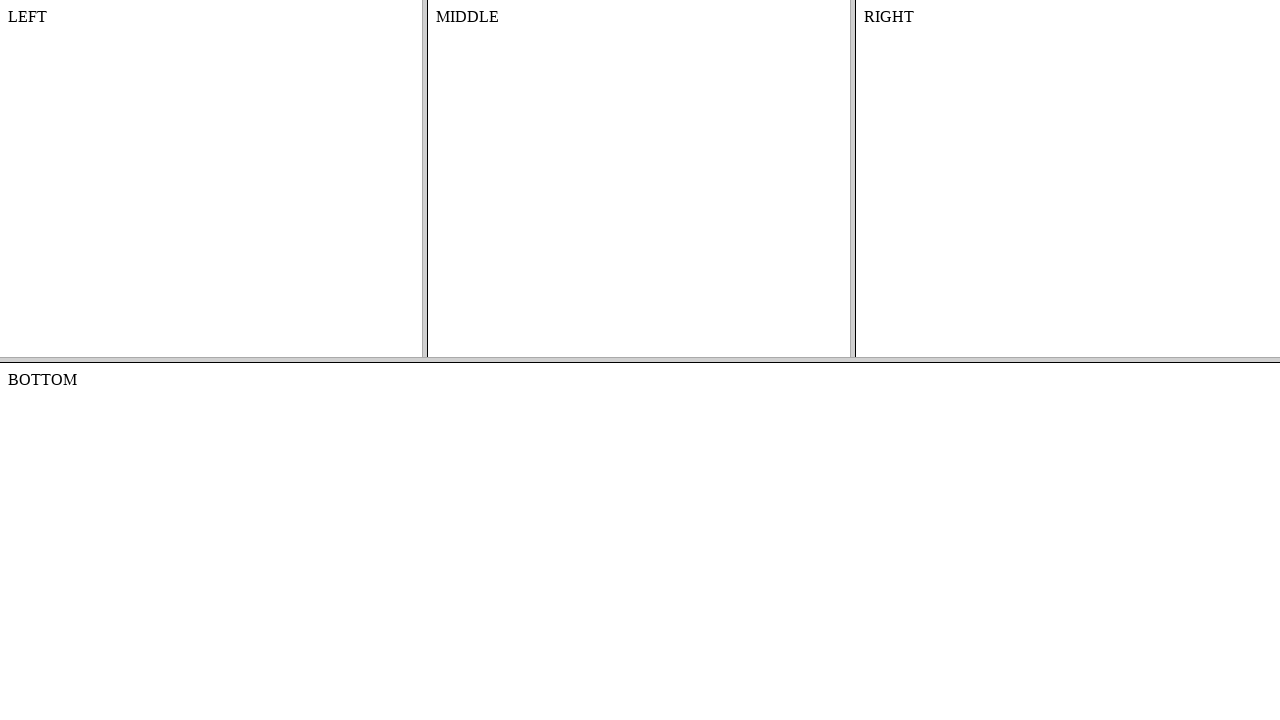

Located the top frameset
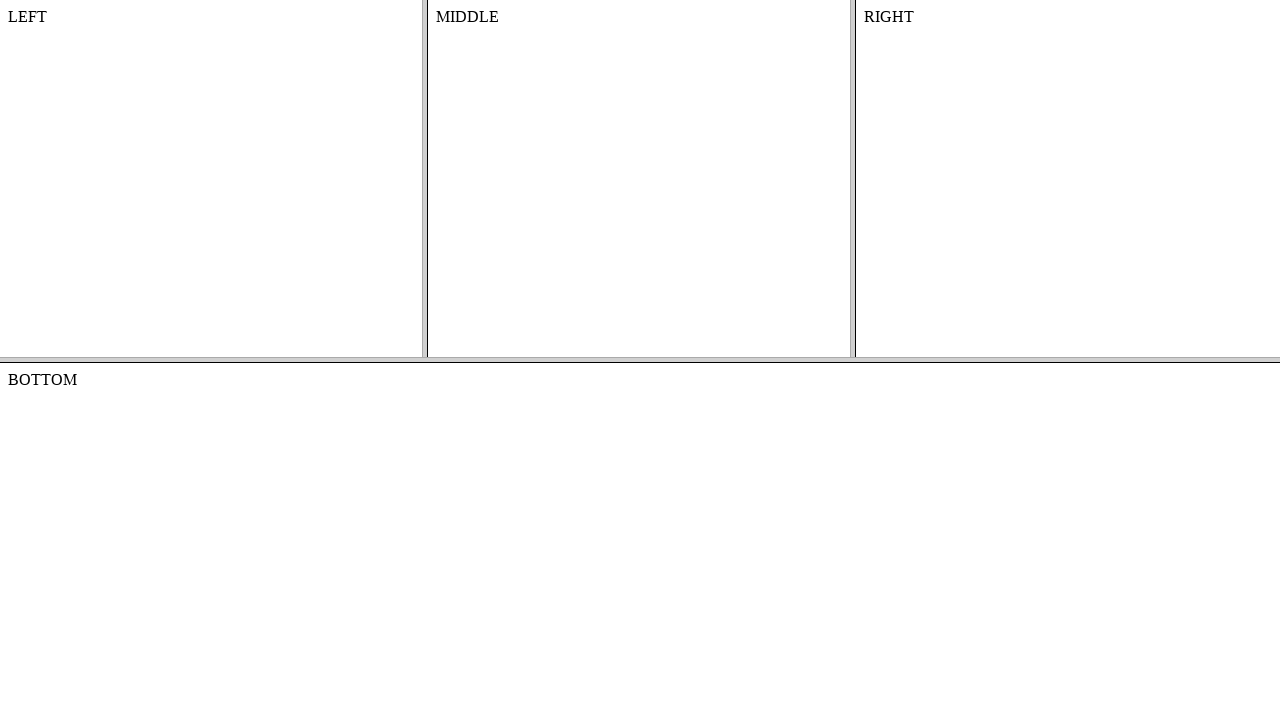

Located the middle frame within the top frameset
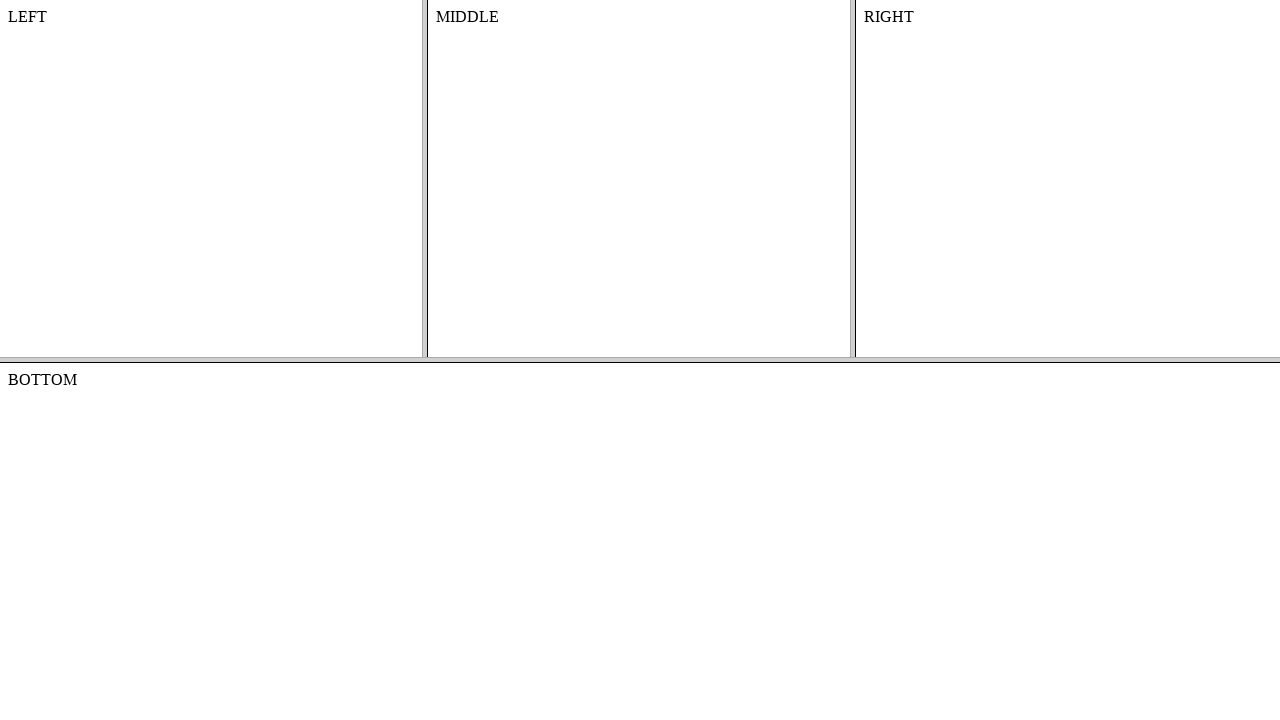

Verified that middle frame content is visible
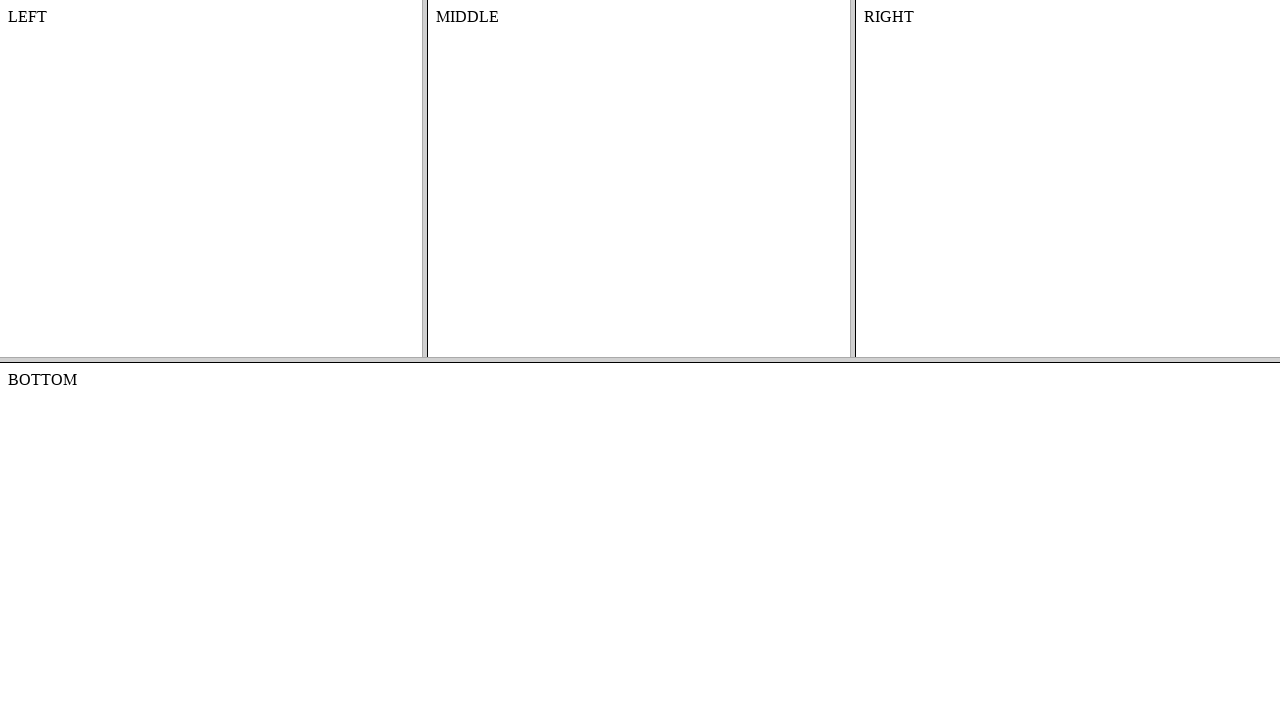

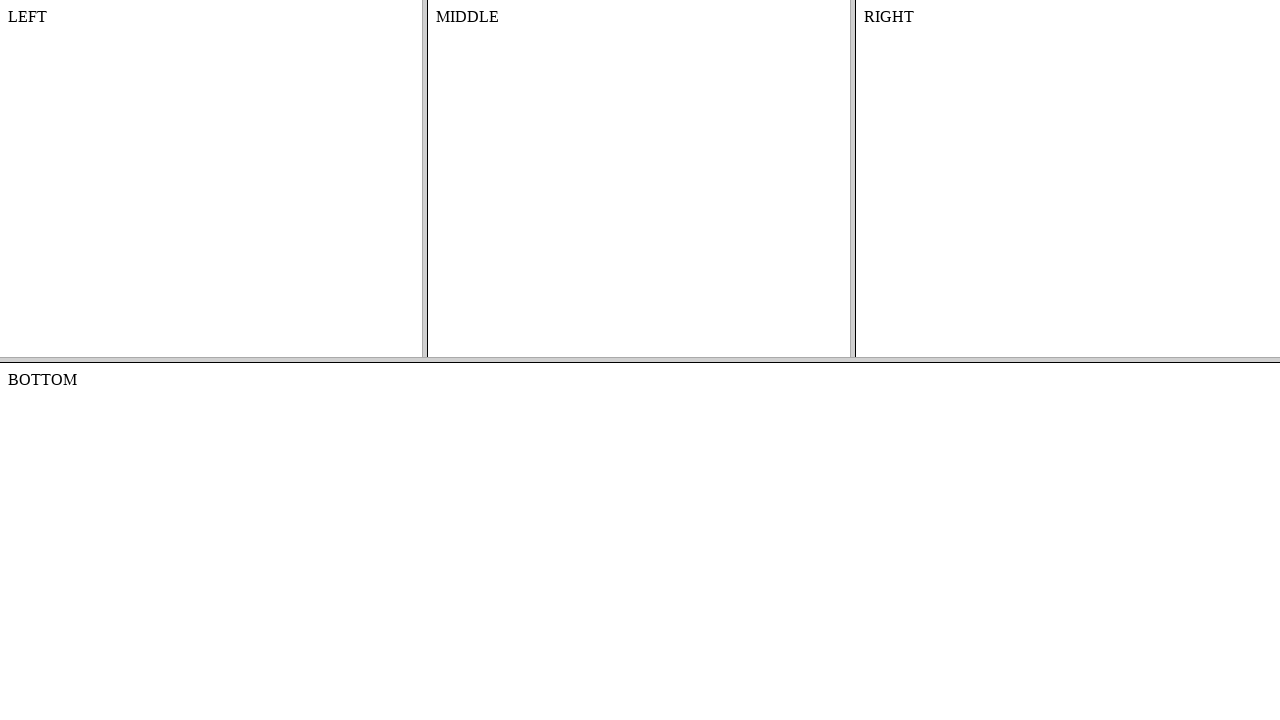